Tests marking individual todo items as complete by checking their checkboxes.

Starting URL: https://demo.playwright.dev/todomvc

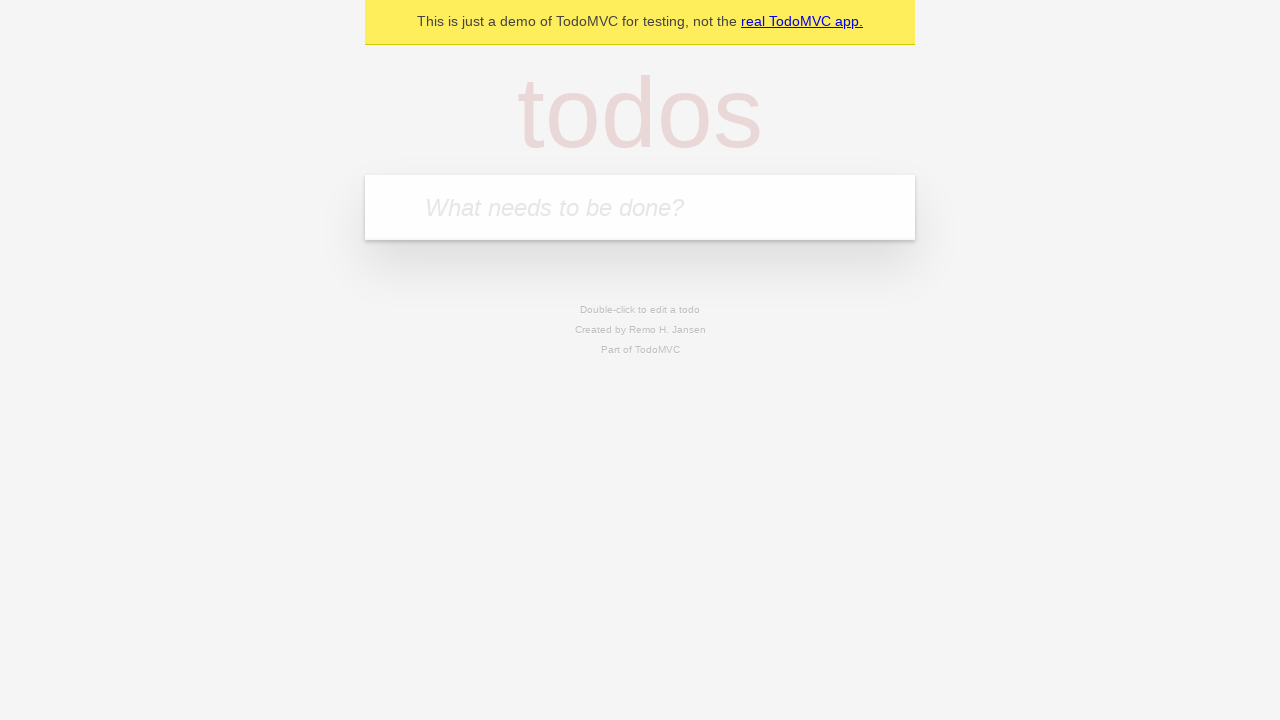

Located the todo input field
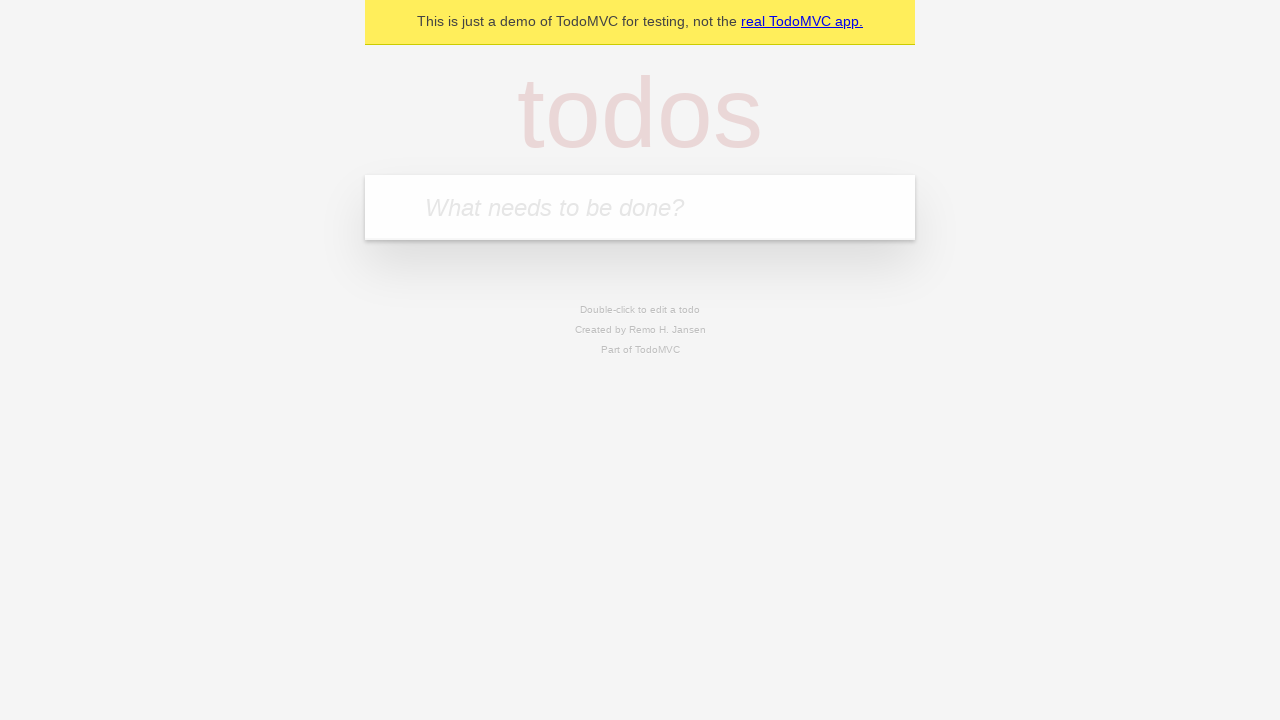

Filled todo input with 'buy some cheese' on internal:attr=[placeholder="What needs to be done?"i]
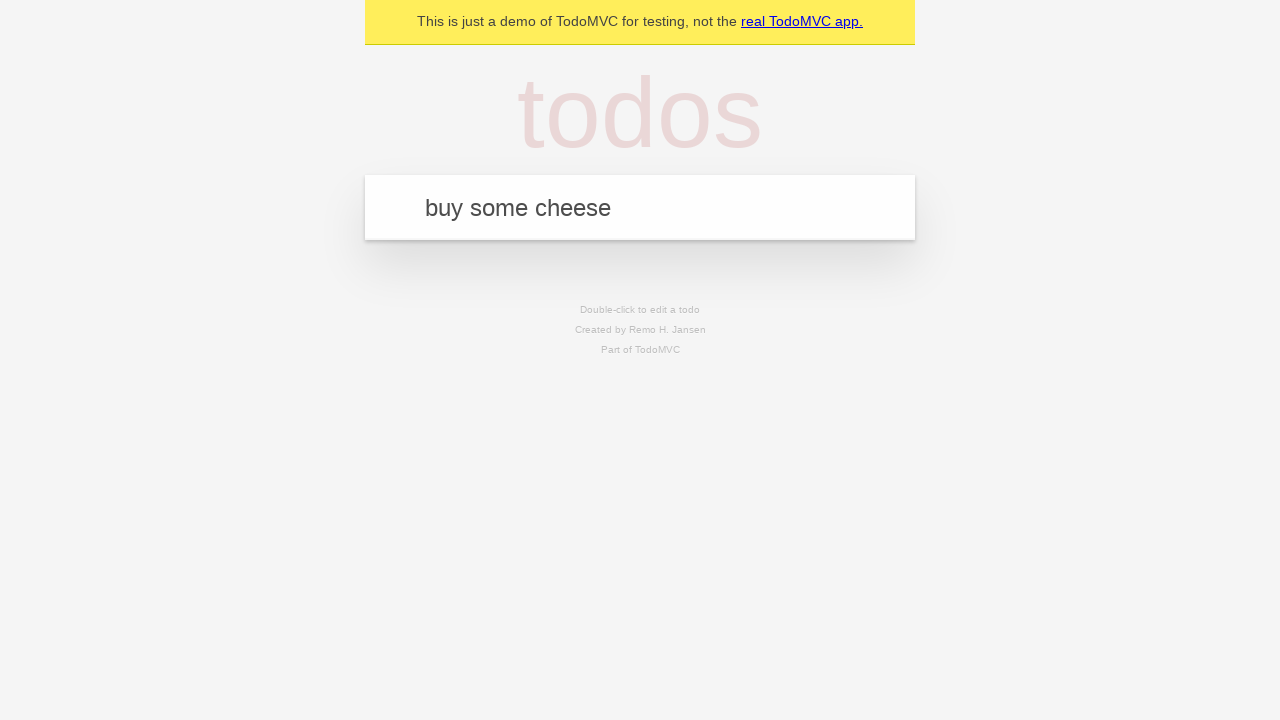

Pressed Enter to create first todo item on internal:attr=[placeholder="What needs to be done?"i]
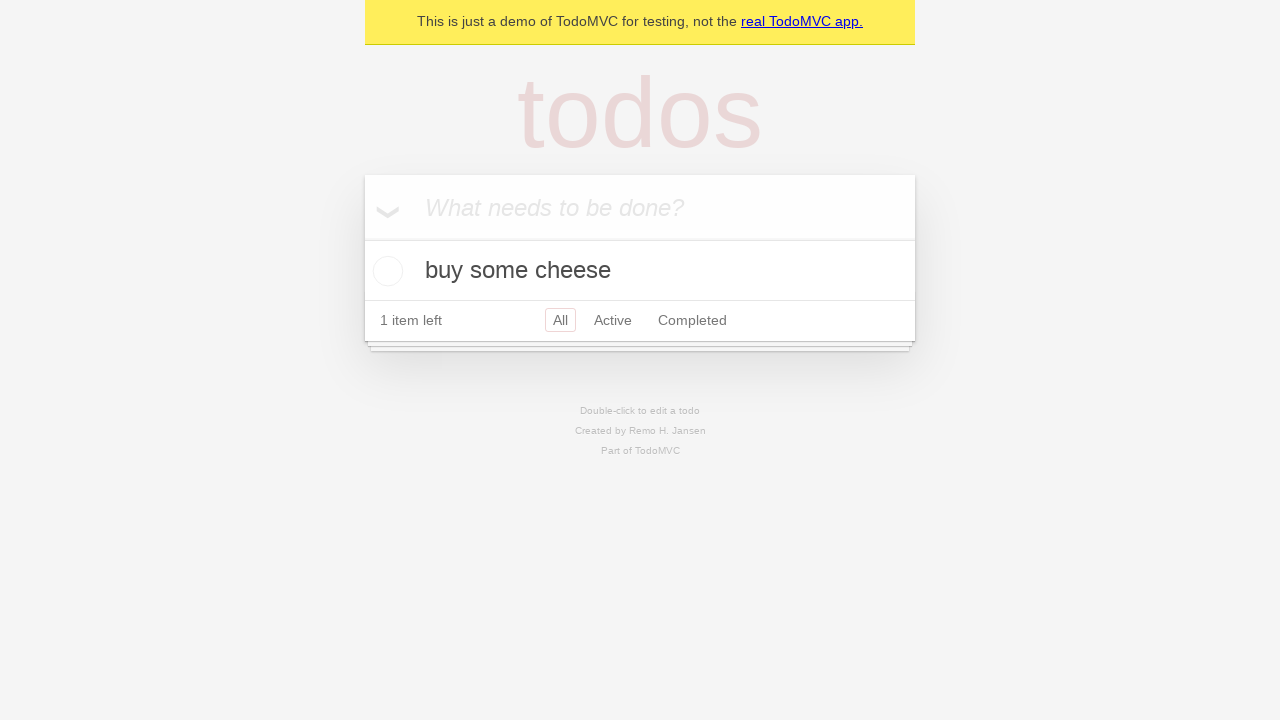

Filled todo input with 'feed the cat' on internal:attr=[placeholder="What needs to be done?"i]
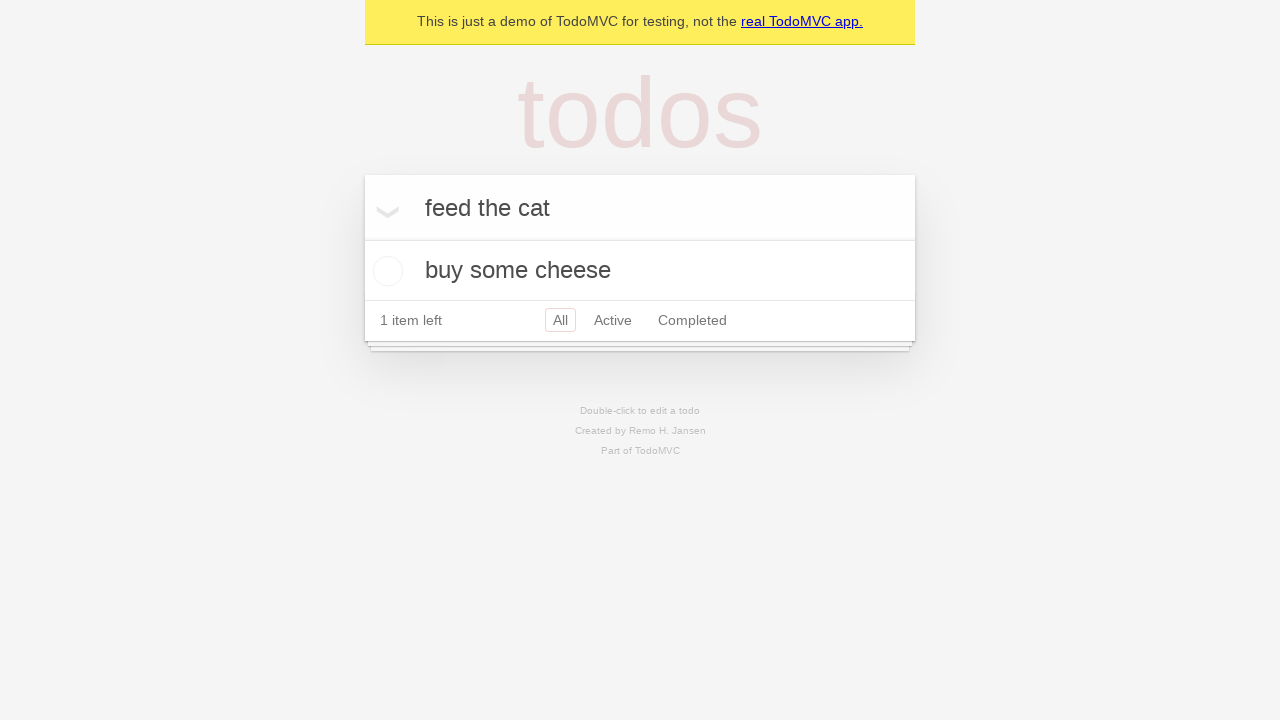

Pressed Enter to create second todo item on internal:attr=[placeholder="What needs to be done?"i]
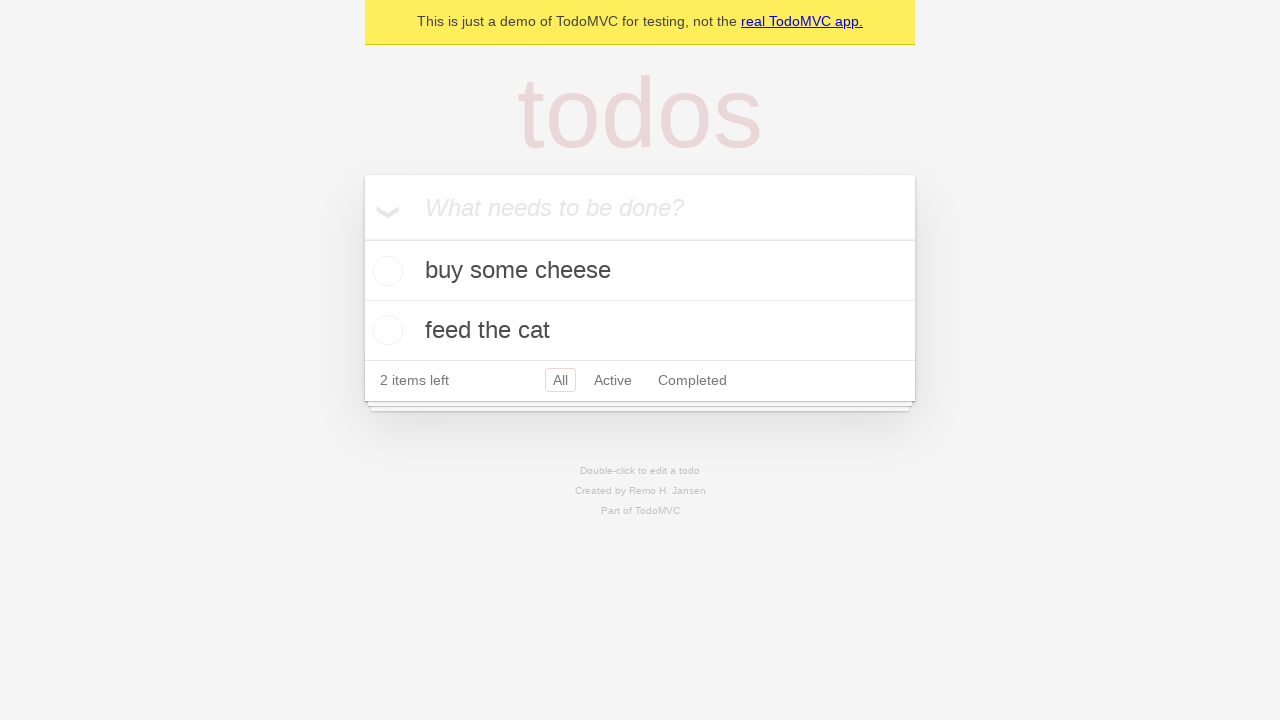

Located first todo item
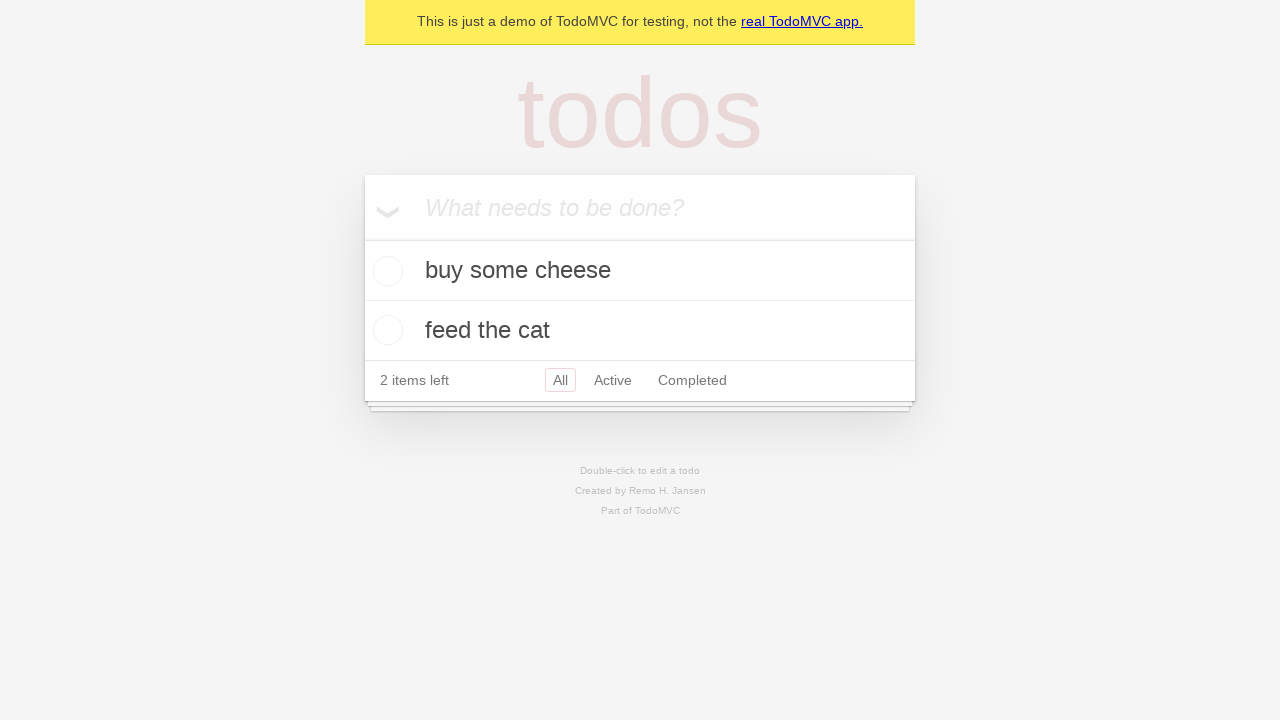

Checked first todo item checkbox at (385, 271) on internal:testid=[data-testid="todo-item"s] >> nth=0 >> internal:role=checkbox
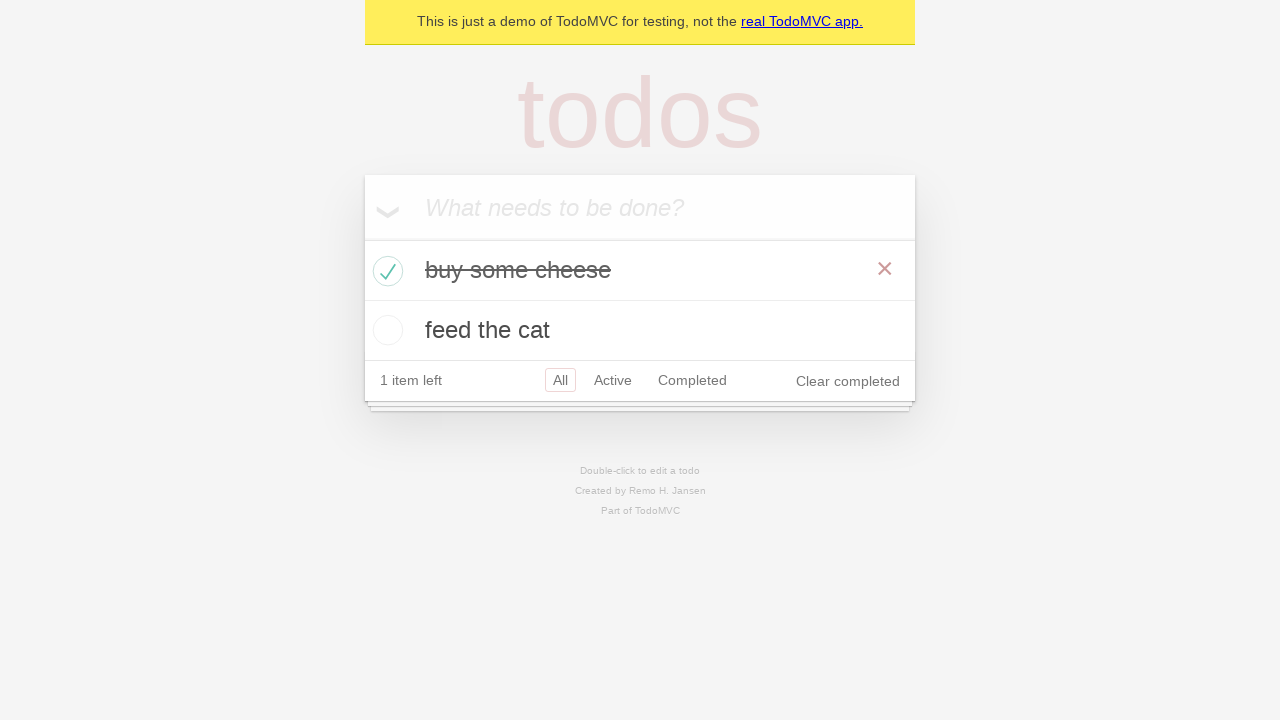

Located second todo item
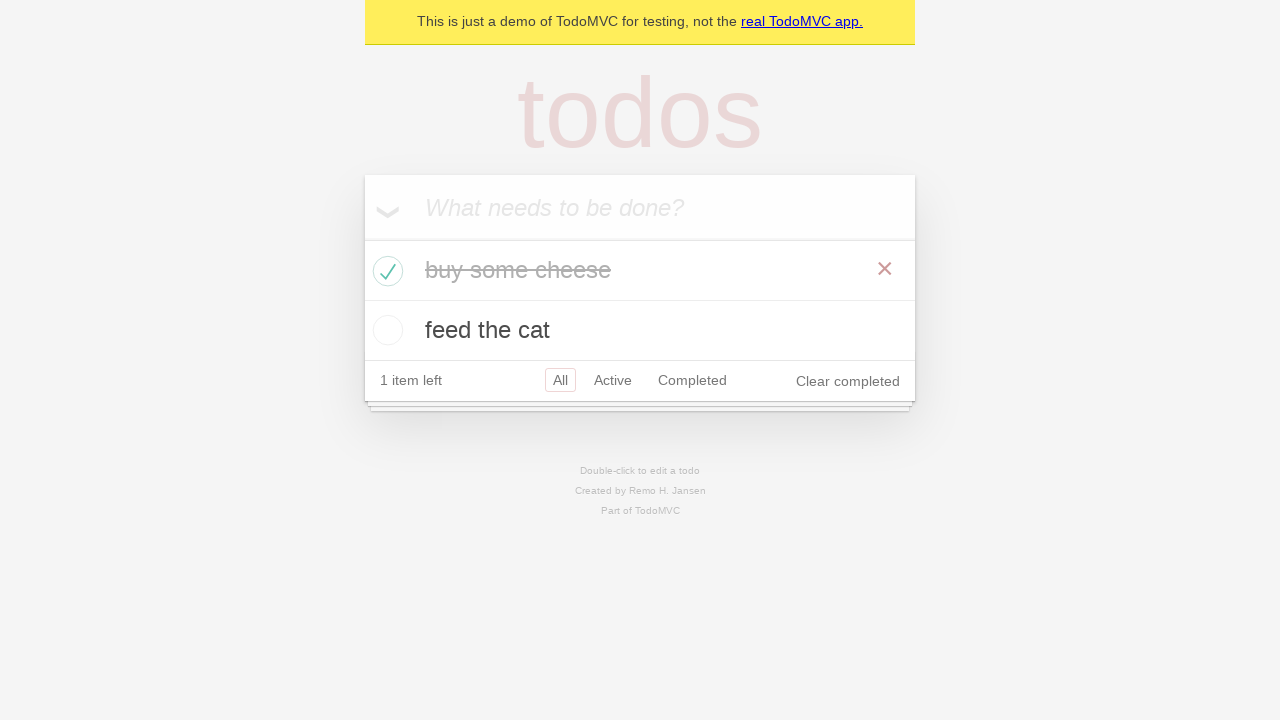

Checked second todo item checkbox at (385, 330) on internal:testid=[data-testid="todo-item"s] >> nth=1 >> internal:role=checkbox
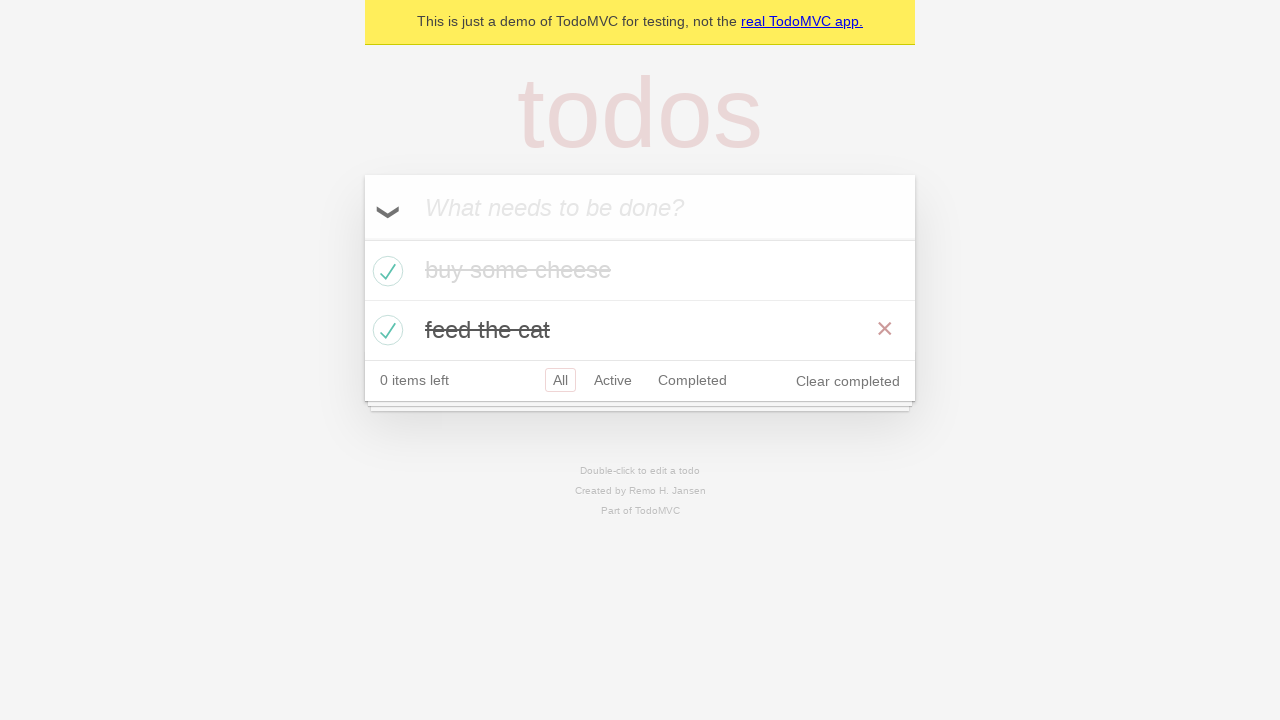

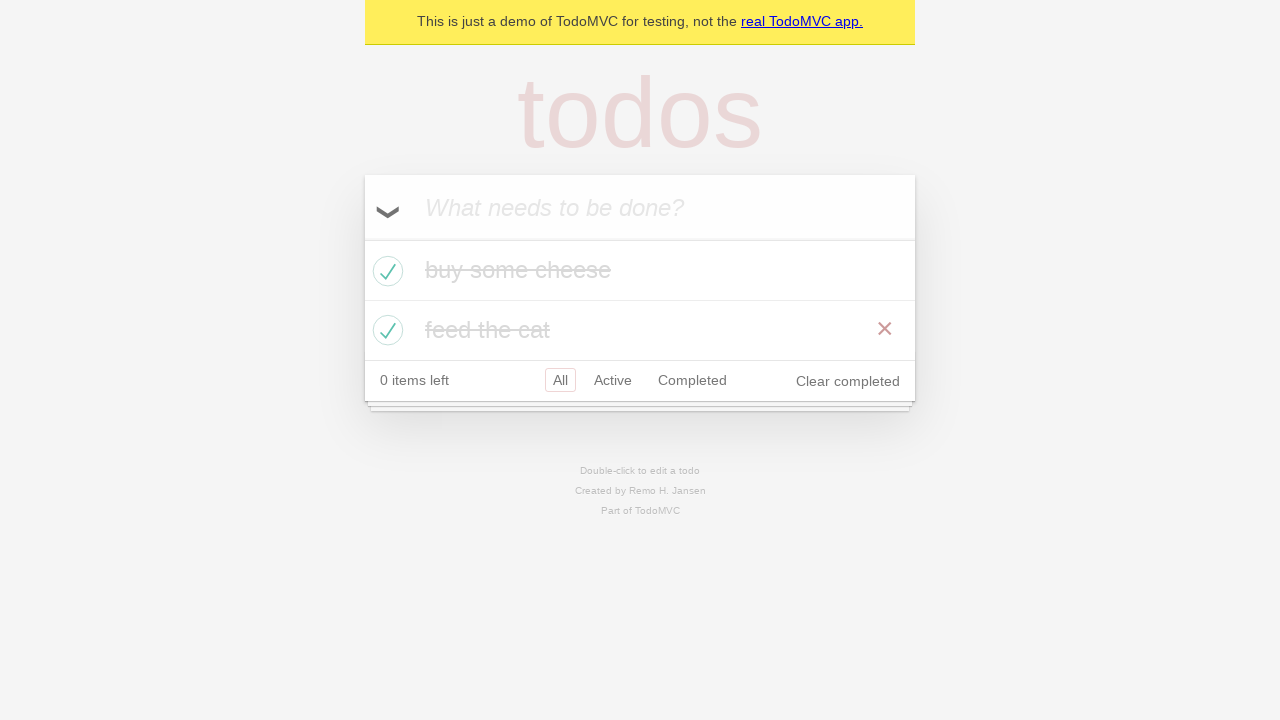